Tests JavaScript alerts by triggering different alert types and interacting with them

Starting URL: http://the-internet.herokuapp.com/javascript_alerts

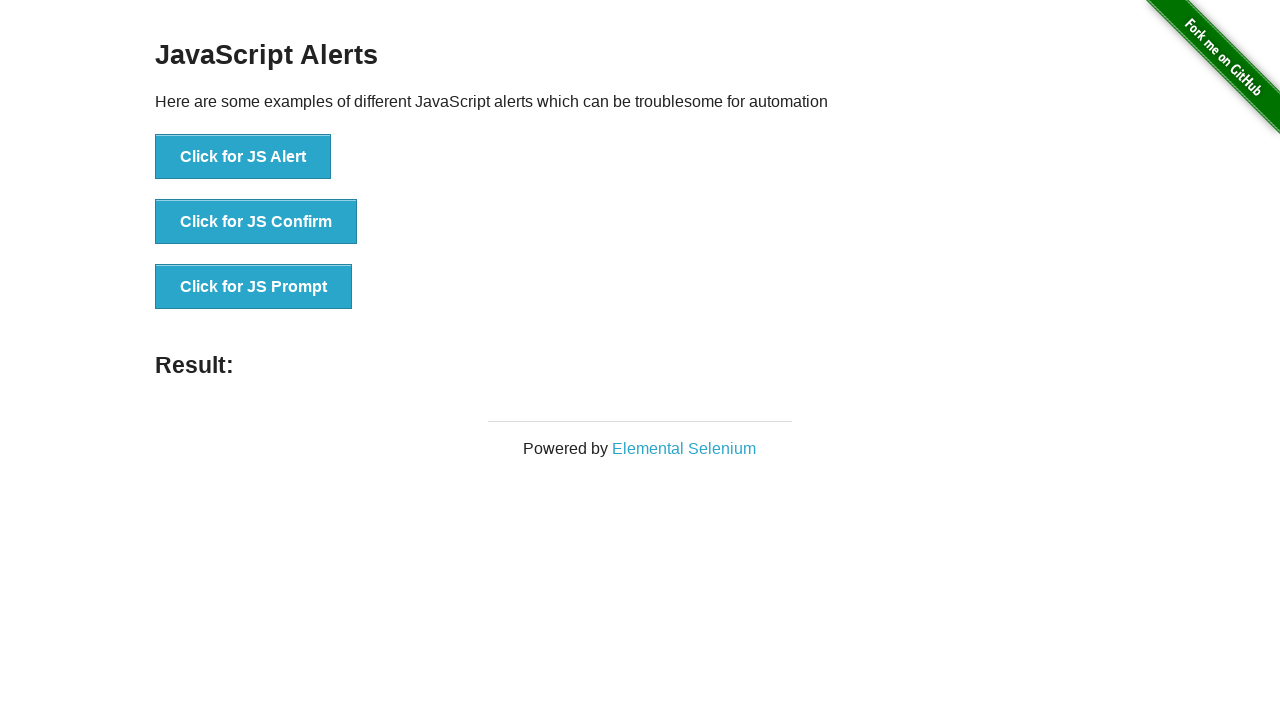

Set up dialog handler to accept alerts and prompts
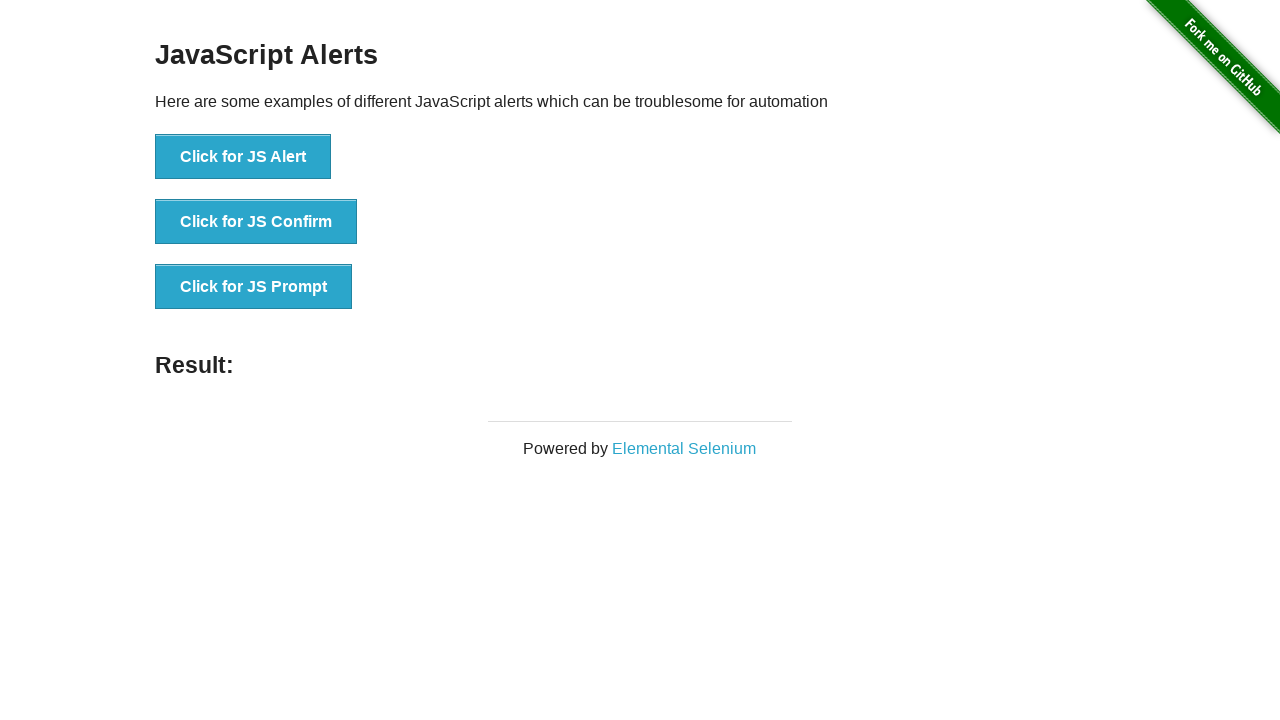

Clicked JS Alert button at (243, 157) on button[onclick='jsAlert()']
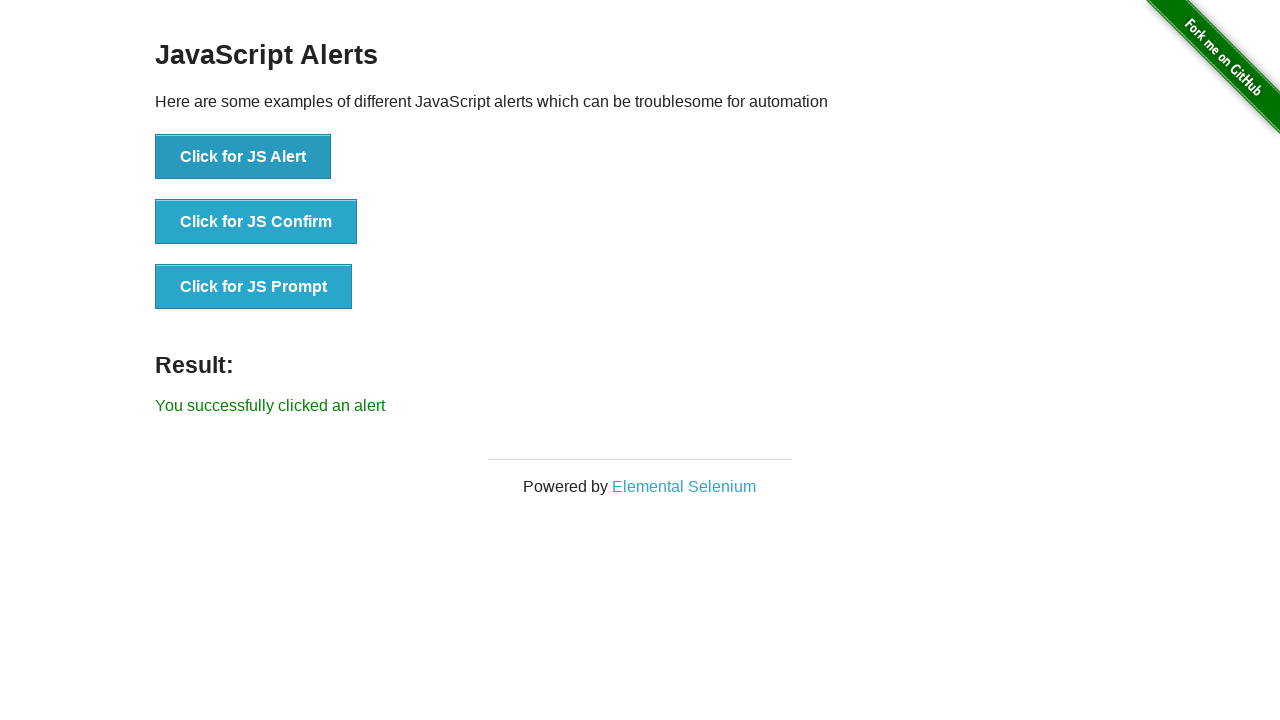

Waited for alert to be processed
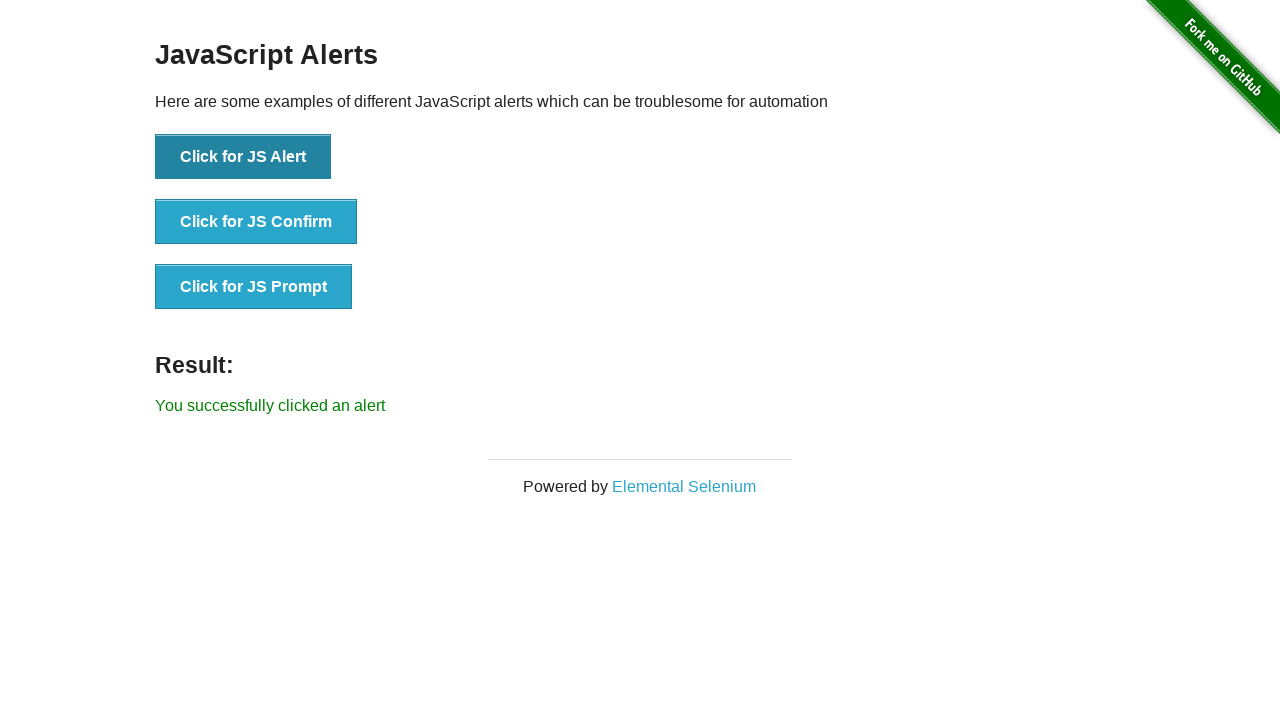

Clicked JS Confirm button at (256, 222) on button[onclick='jsConfirm()']
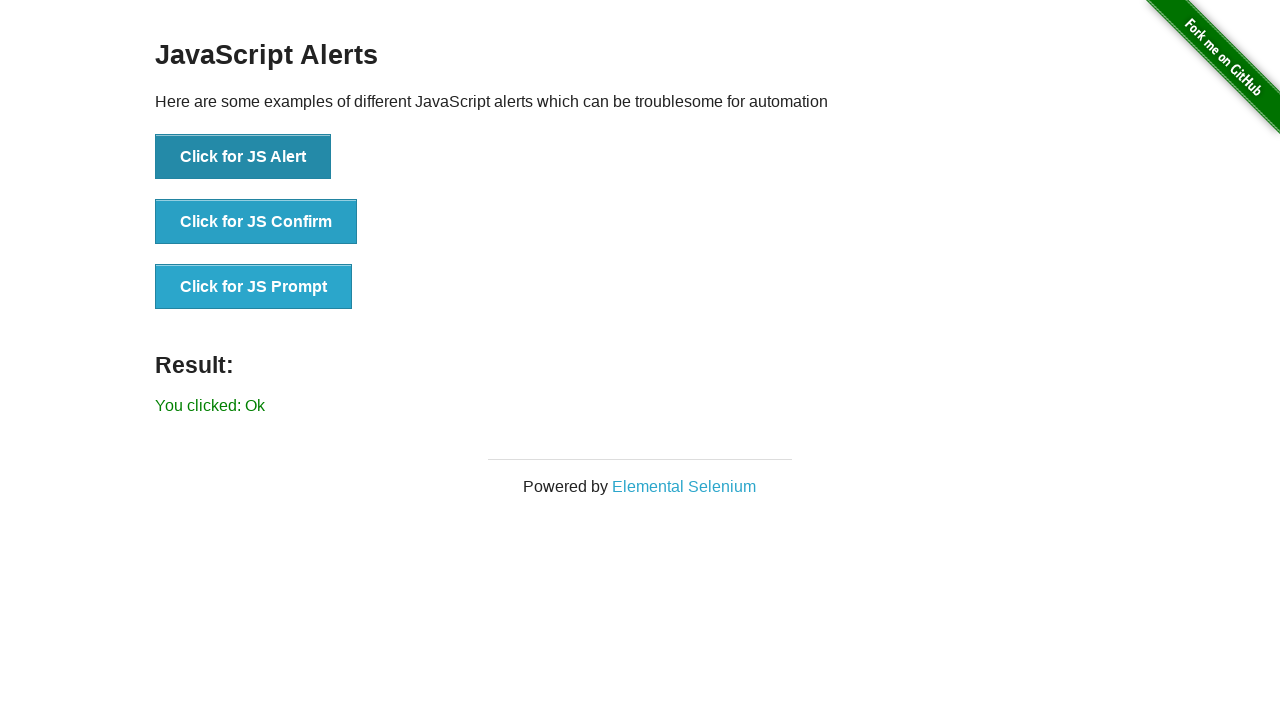

Waited for confirm dialog to be processed
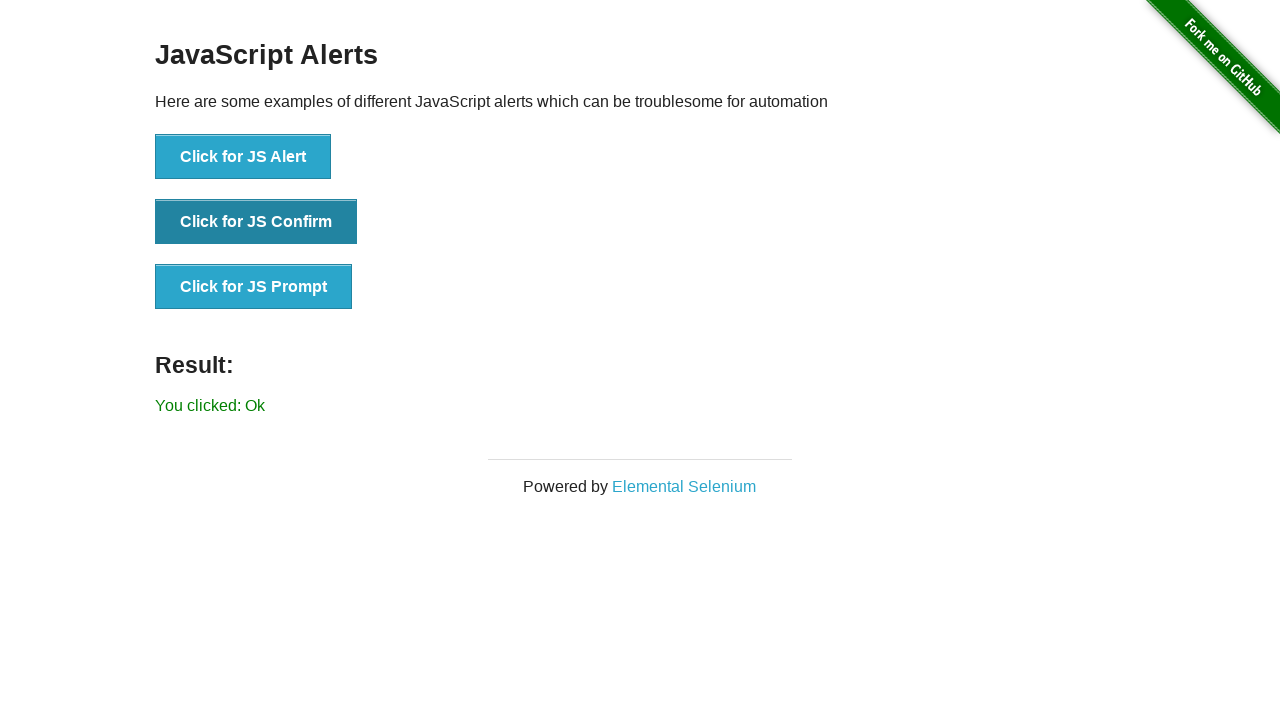

Set up one-time dialog handler to accept prompt with 'Test'
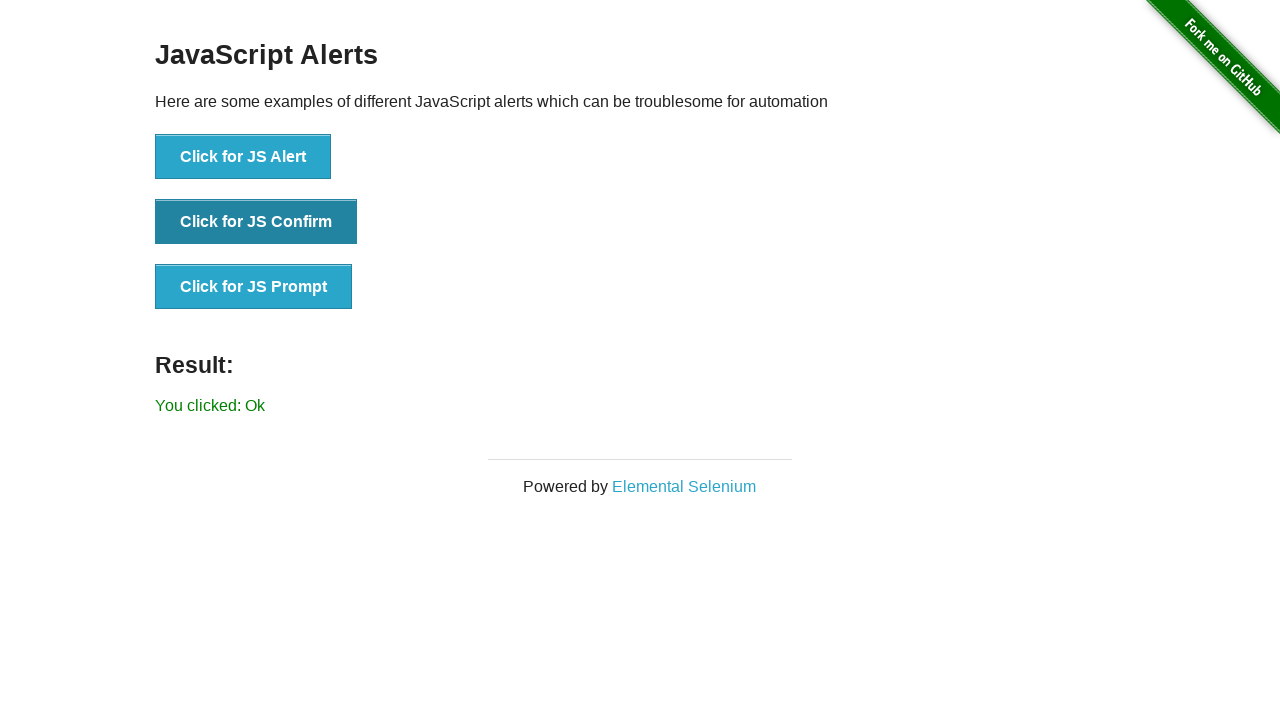

Clicked JS Prompt button at (254, 287) on button[onclick='jsPrompt()']
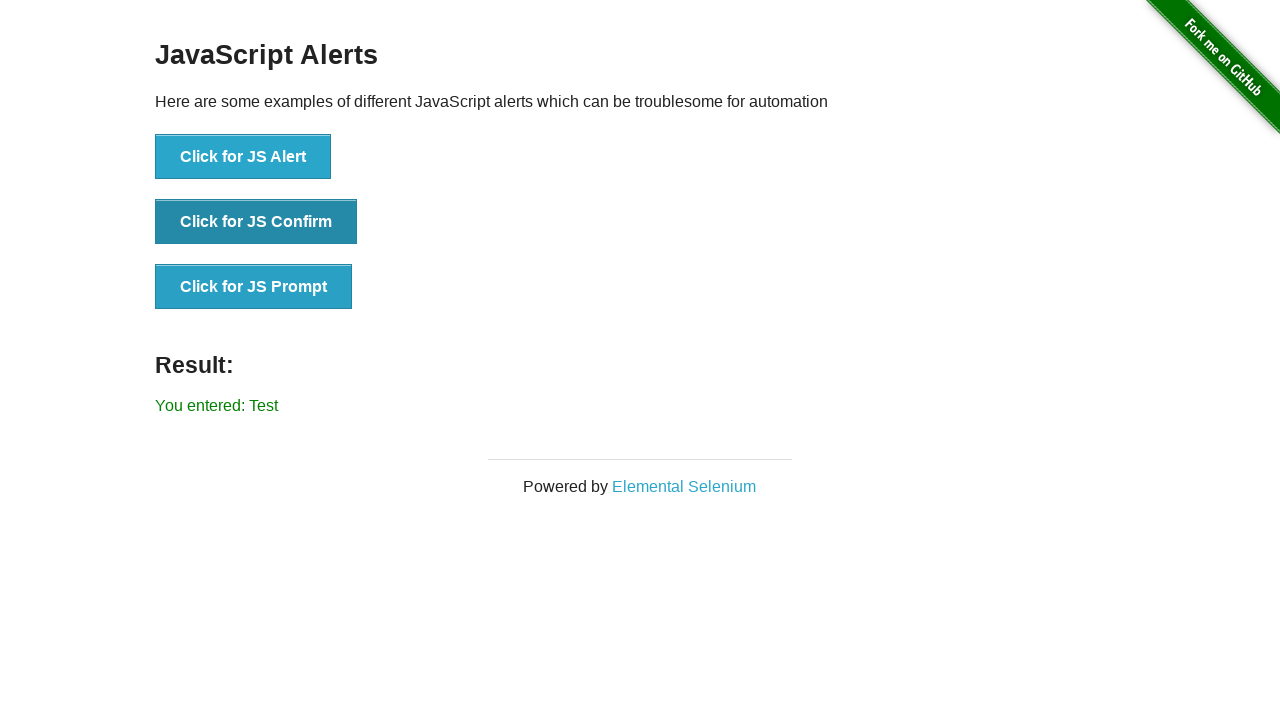

Waited for prompt to be processed
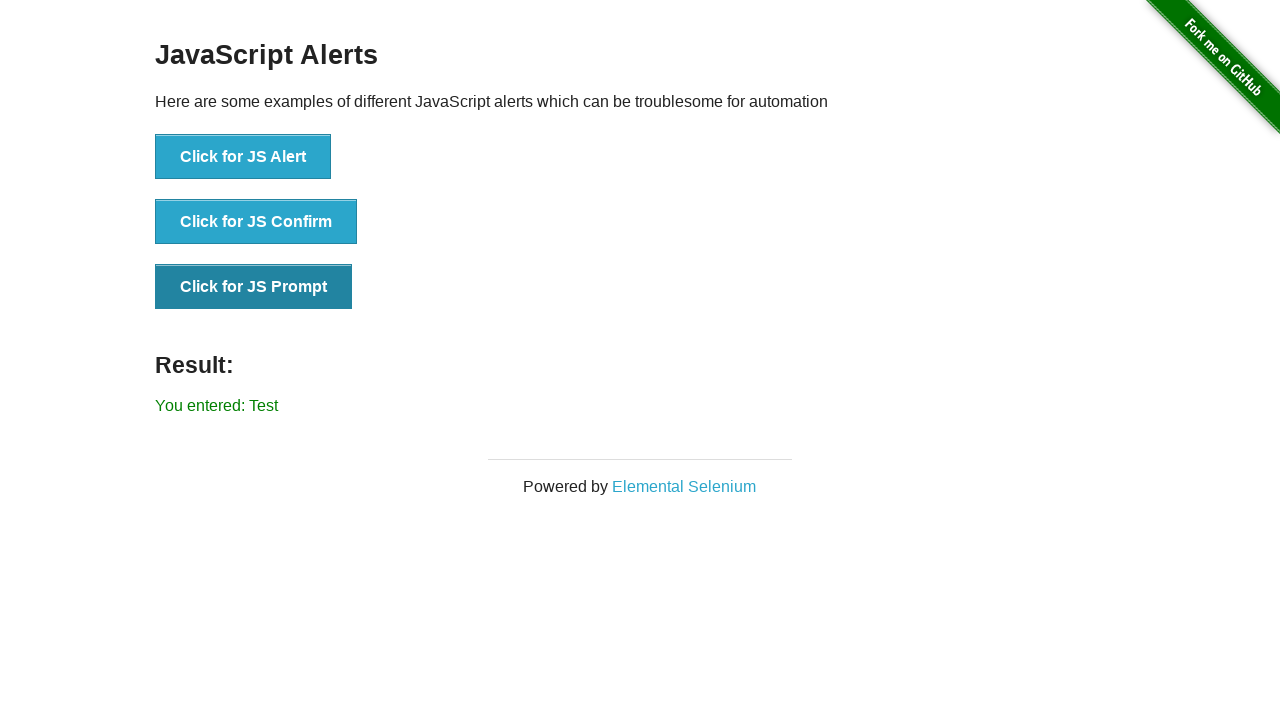

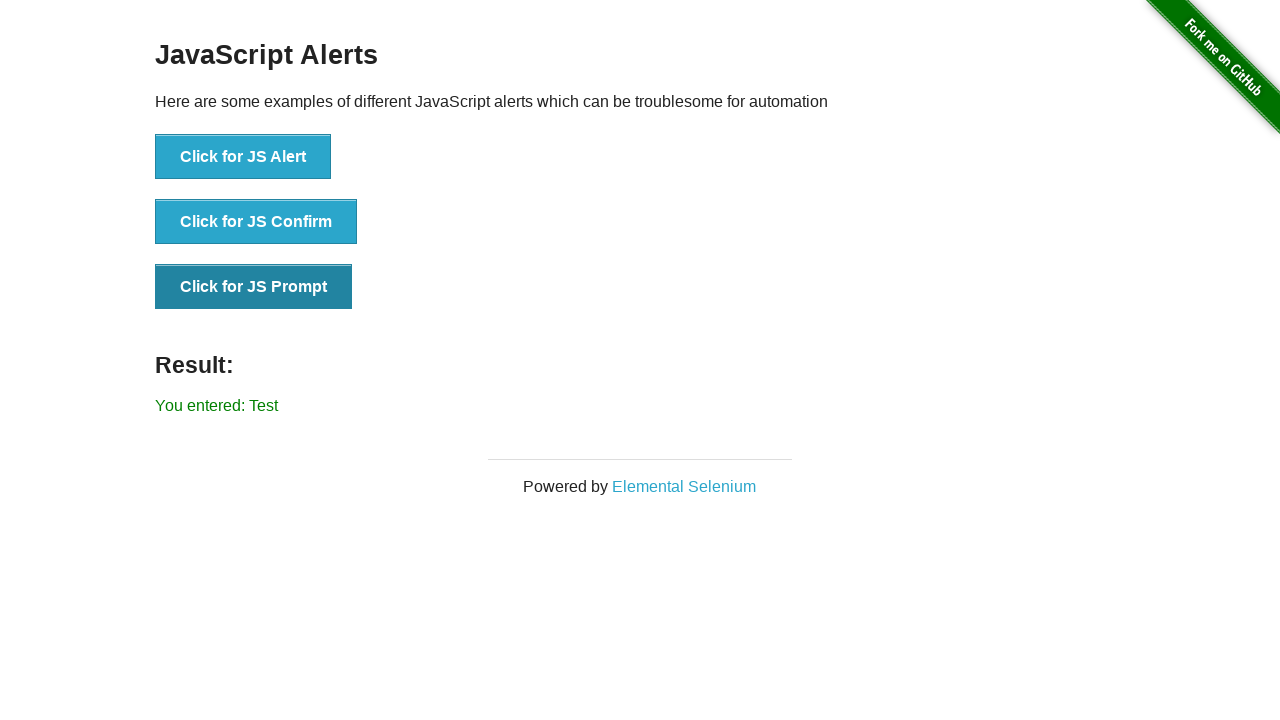